Tests checkbox functionality by navigating to the checkboxes page and toggling both checkboxes

Starting URL: https://the-internet.herokuapp.com

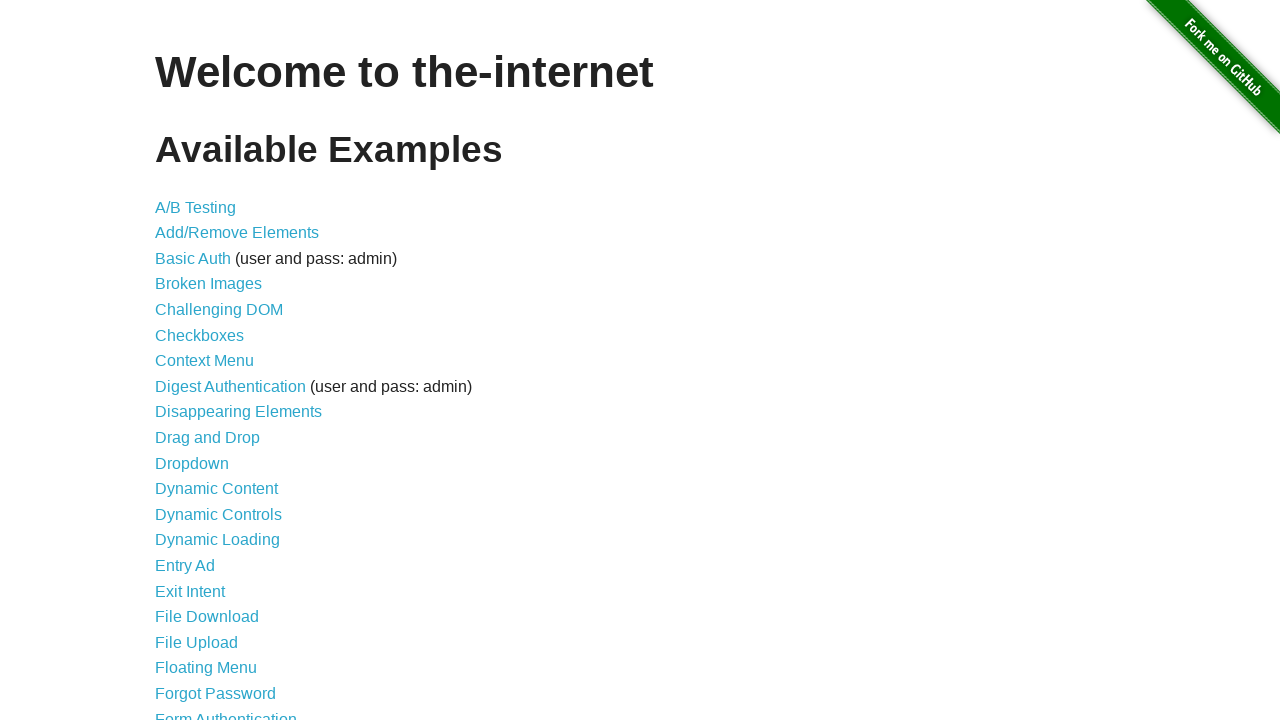

Clicked on Checkboxes link at (200, 335) on internal:text="Checkboxes"i
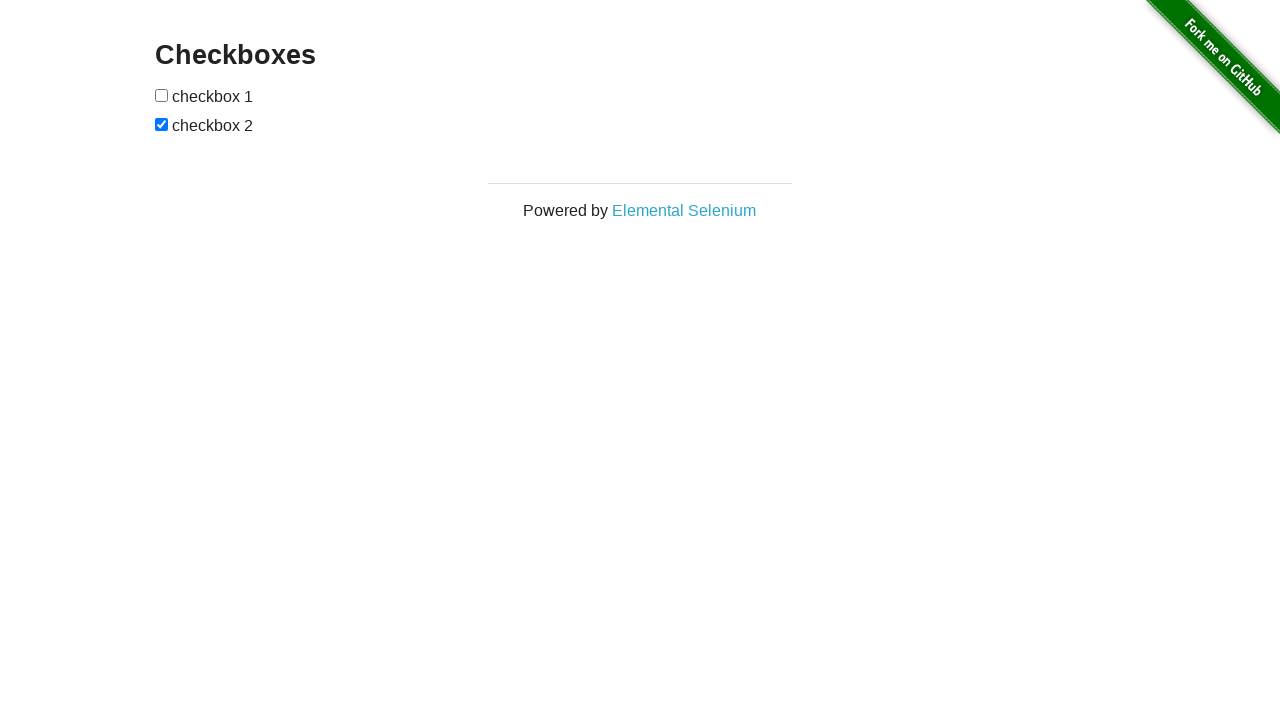

Navigated to checkboxes page
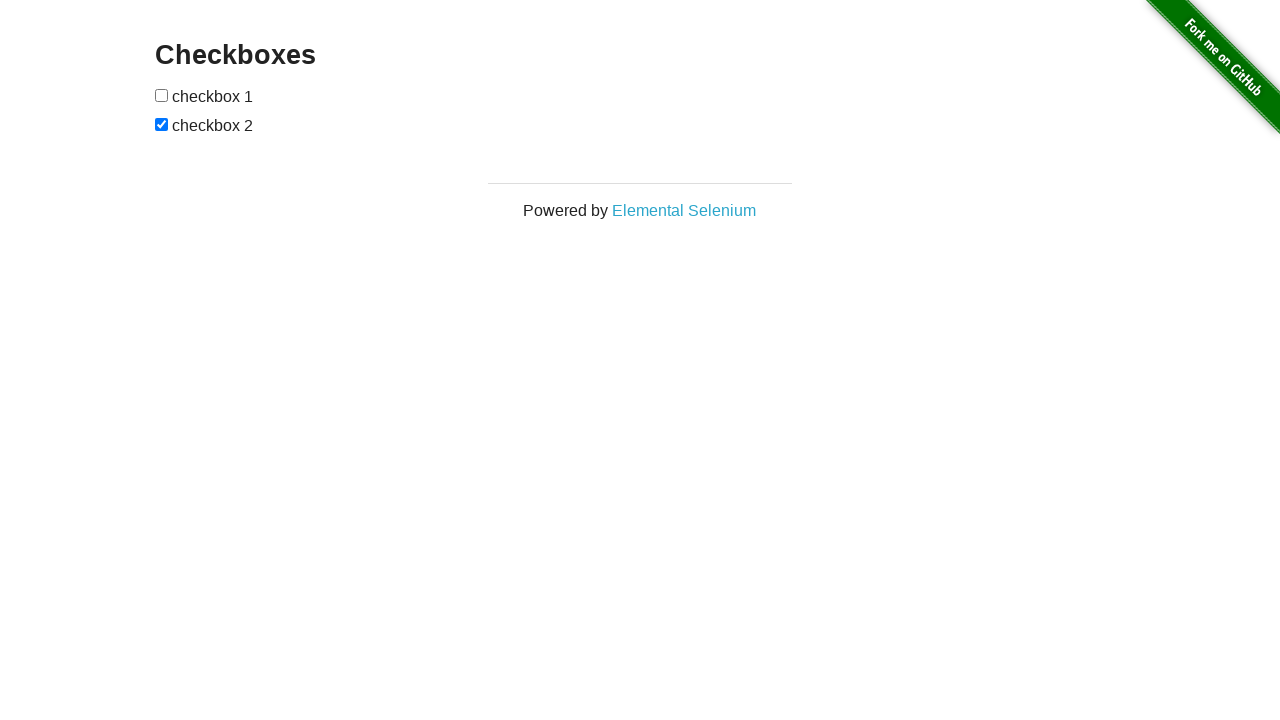

Retrieved reference to first checkbox
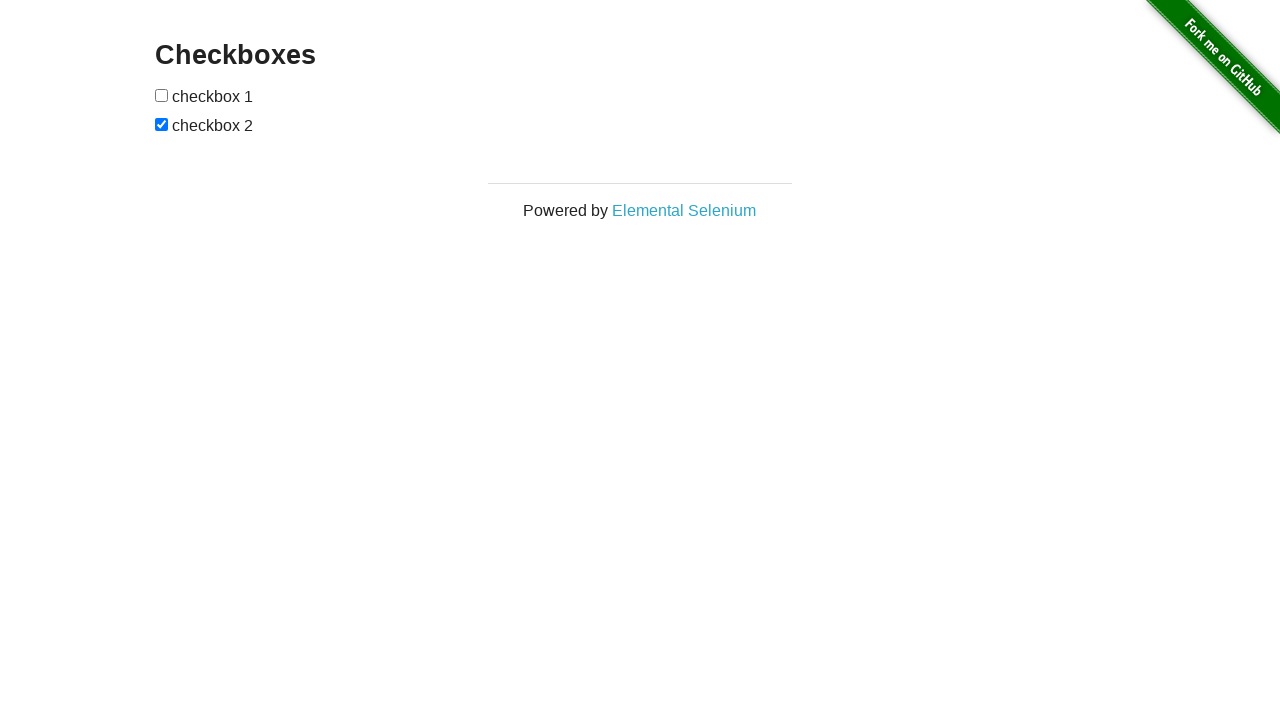

Retrieved reference to second checkbox
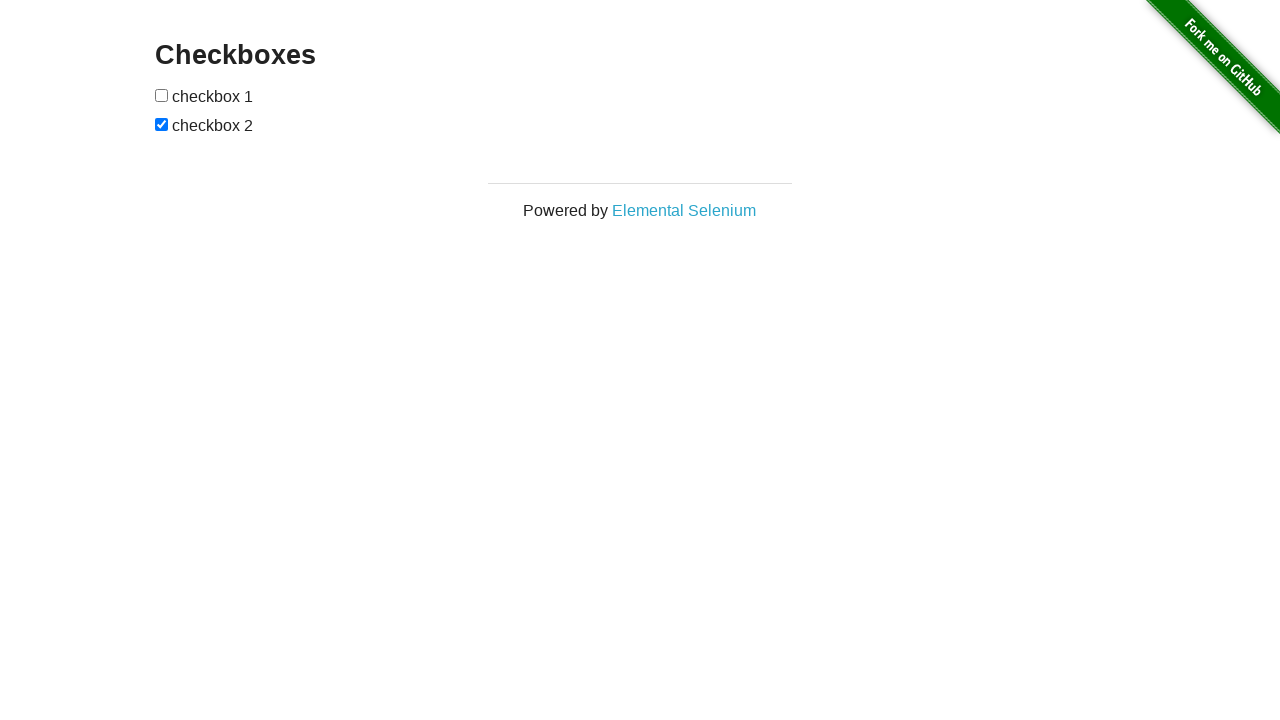

Checked the first checkbox at (162, 95) on internal:role=checkbox >> nth=0
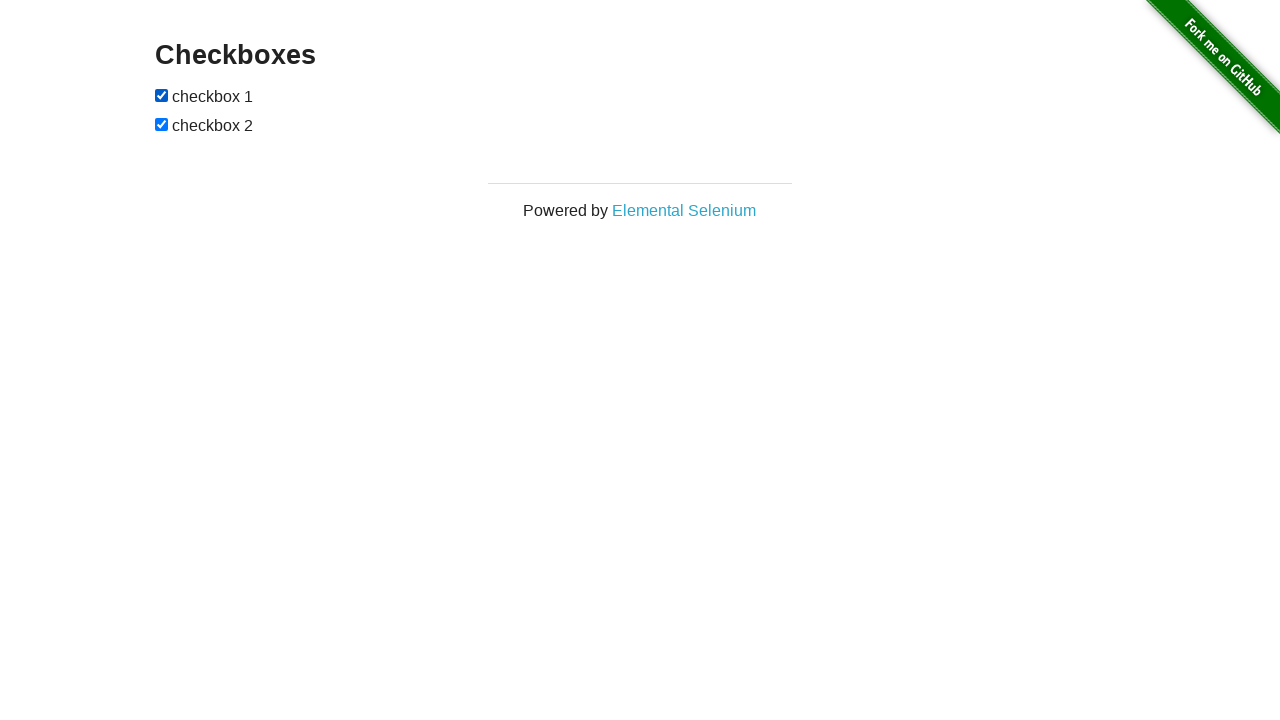

Unchecked the second checkbox at (162, 124) on internal:role=checkbox >> nth=1
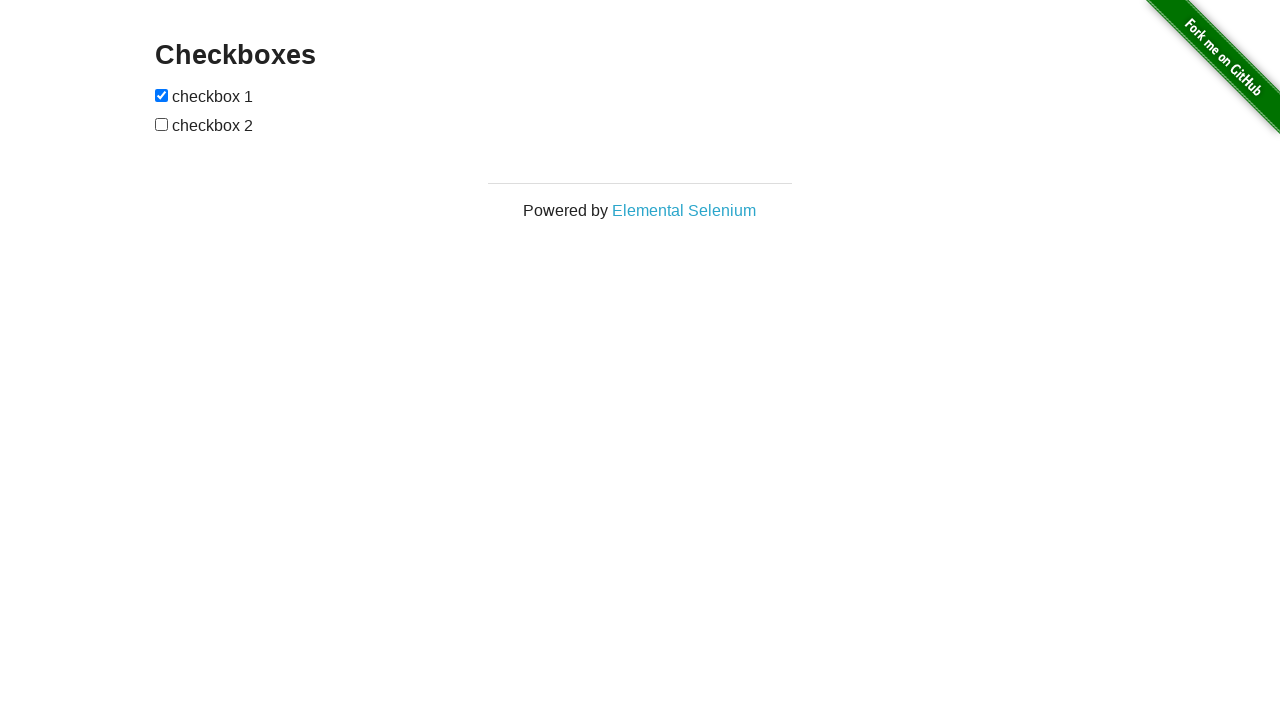

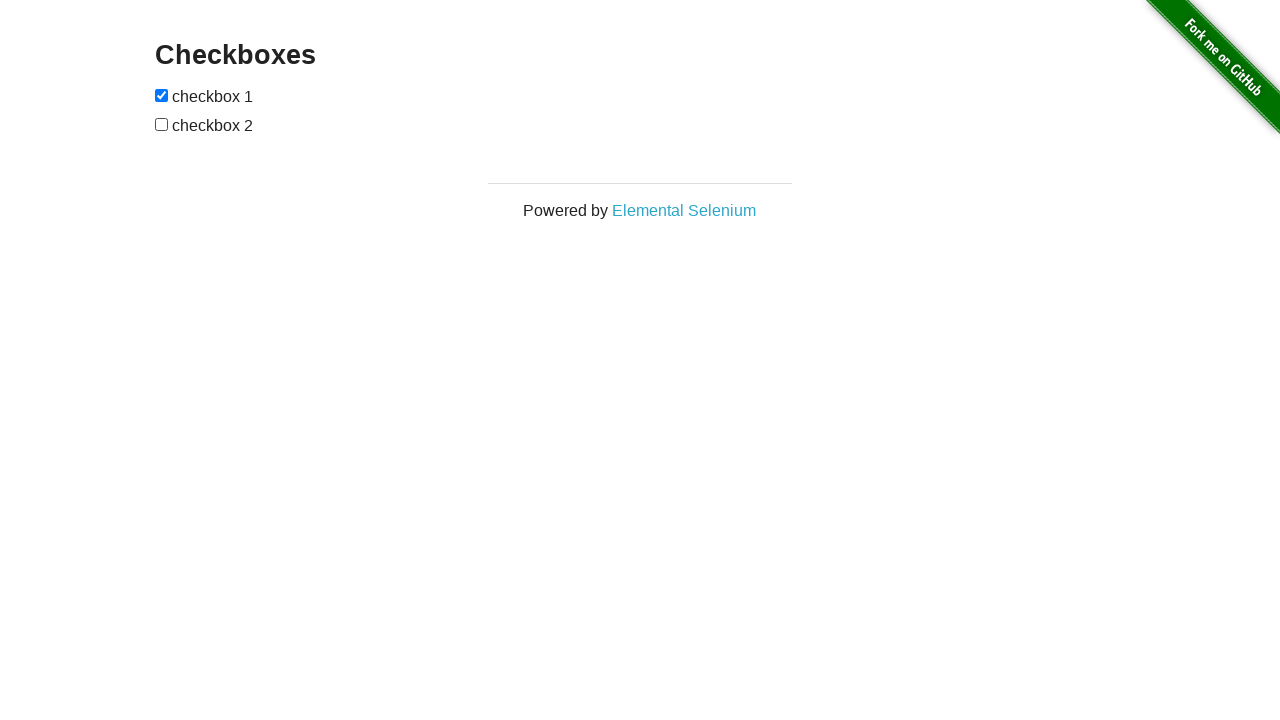